Tests finding a link by calculated text (based on mathematical expression), clicking it, then filling out a form with personal information (first name, last name, city, country) and submitting it.

Starting URL: http://suninjuly.github.io/find_link_text

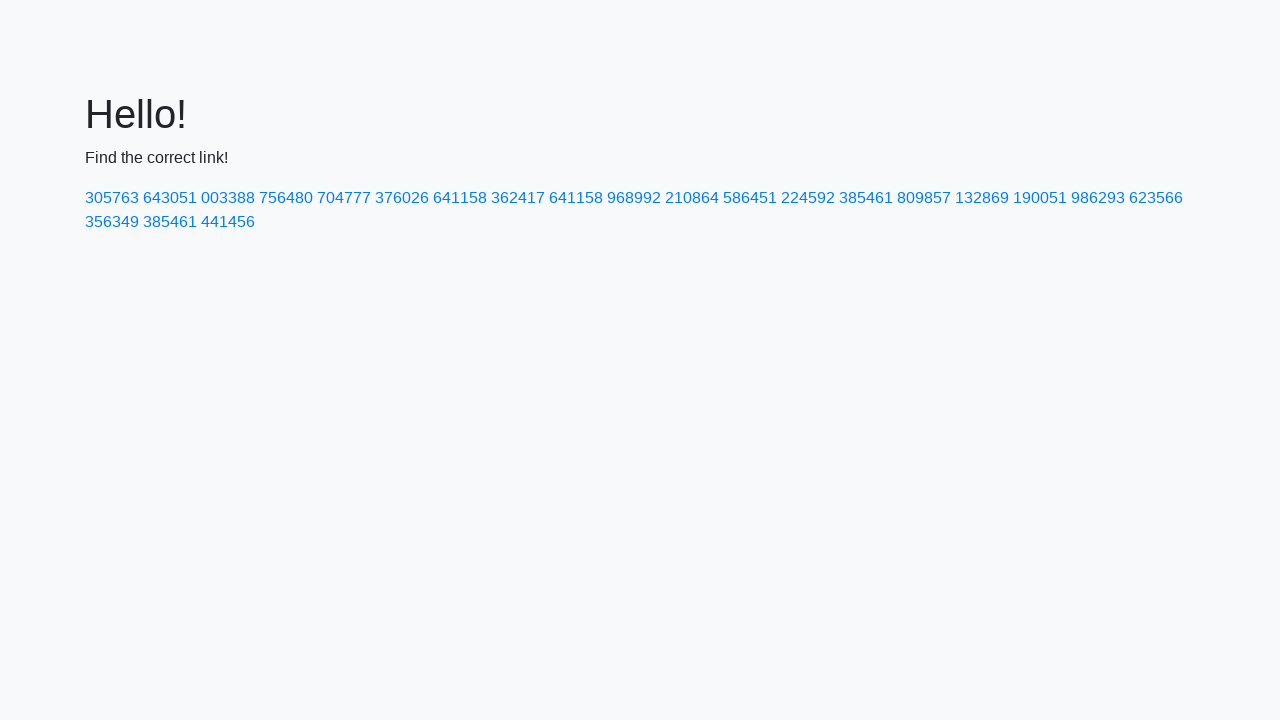

Clicked link with calculated text '224592' at (808, 198) on text=224592
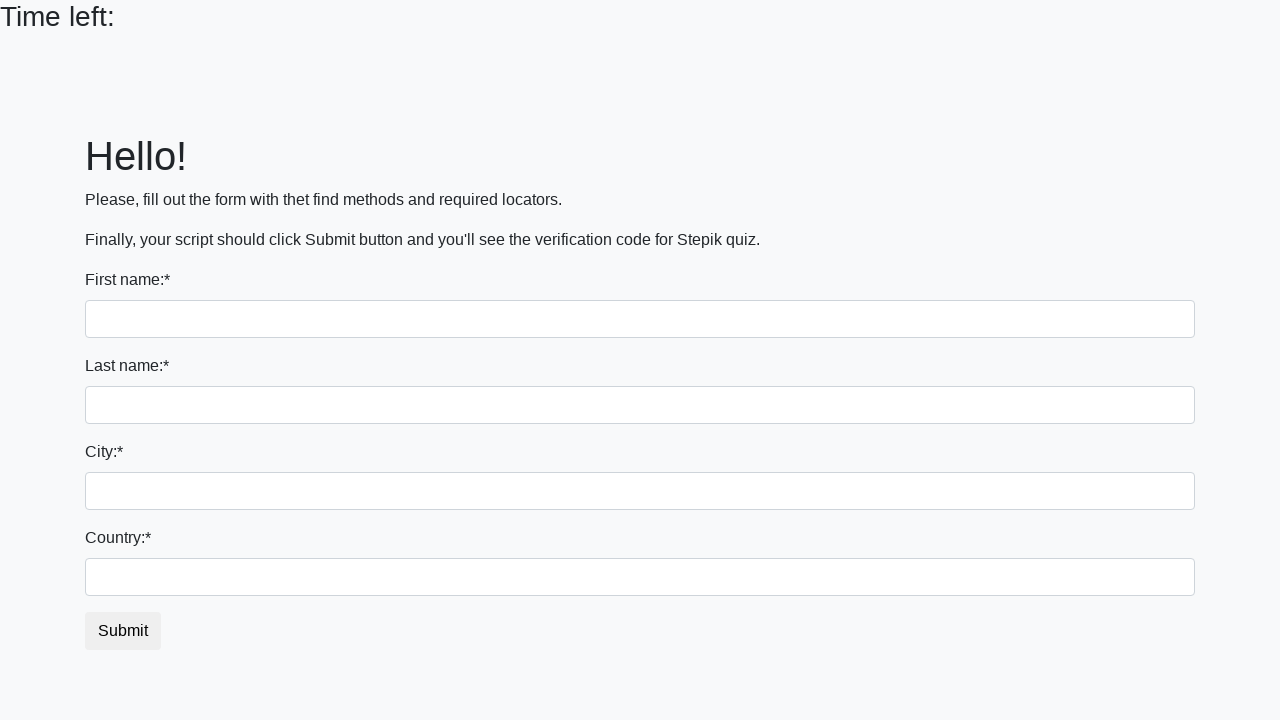

Filled first name field with 'Mikhail' on input
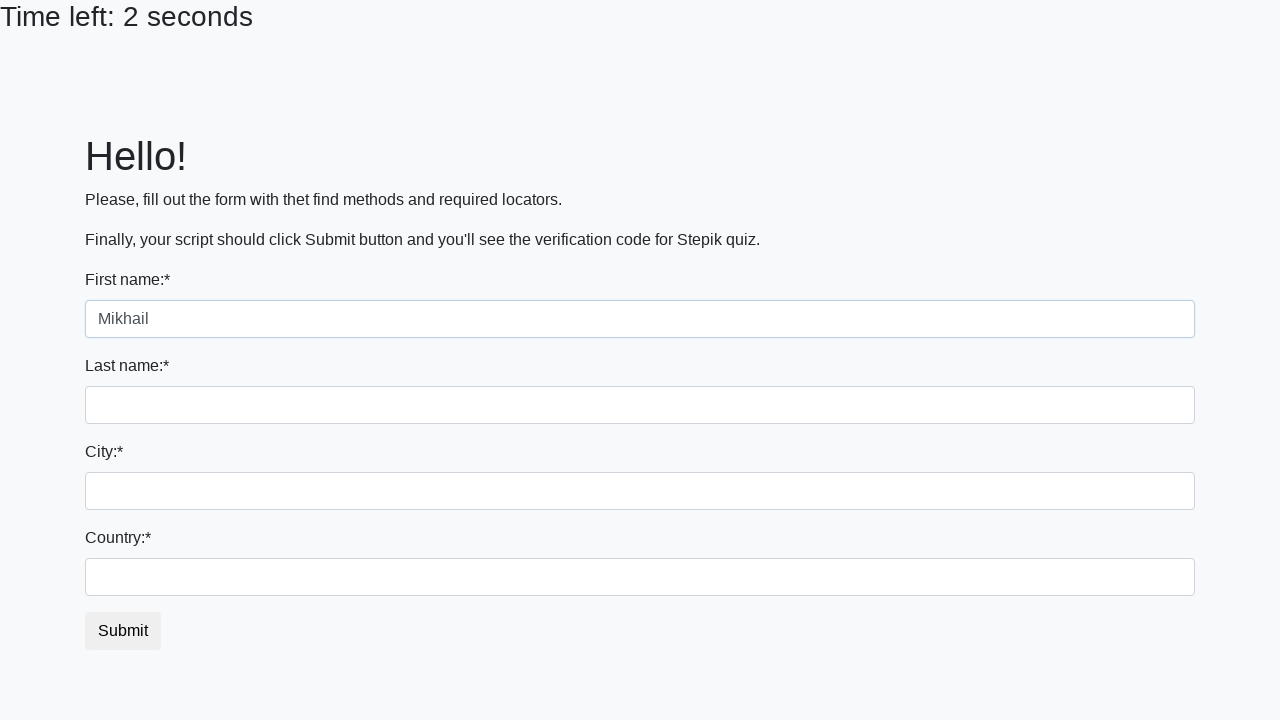

Filled last name field with 'Petrov' on input[name='last_name']
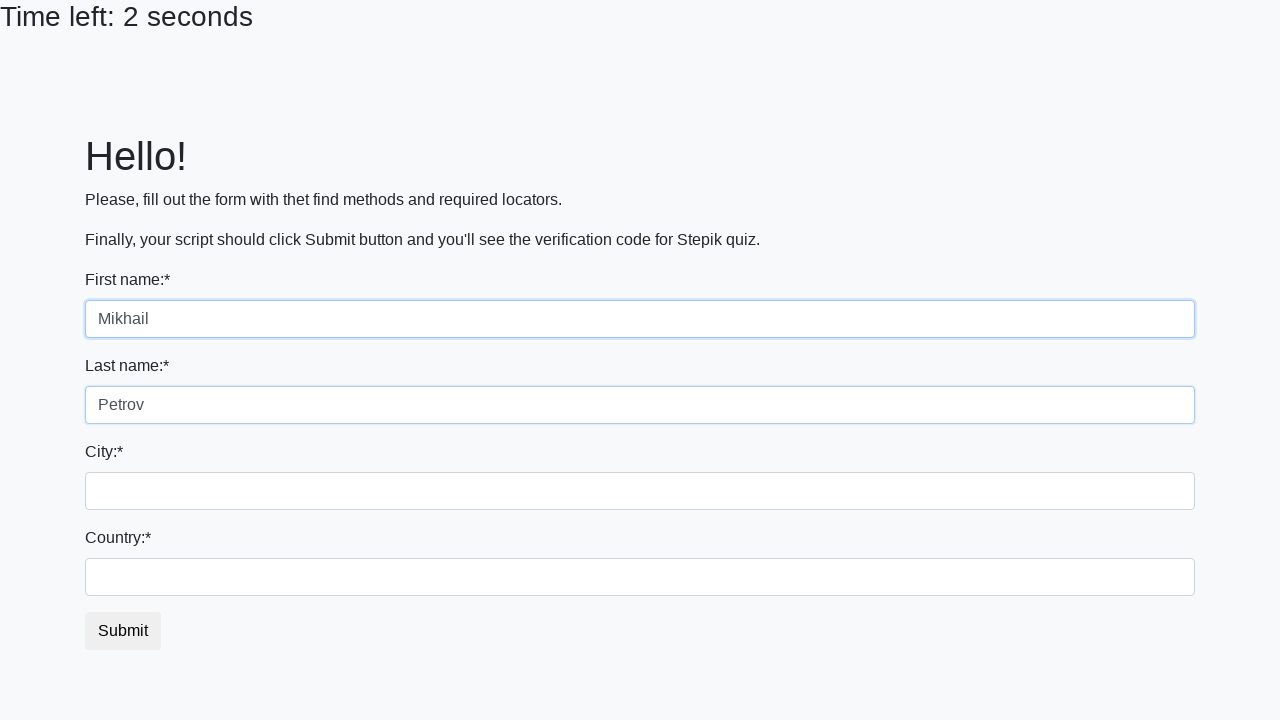

Filled city field with 'Moscow' on .city
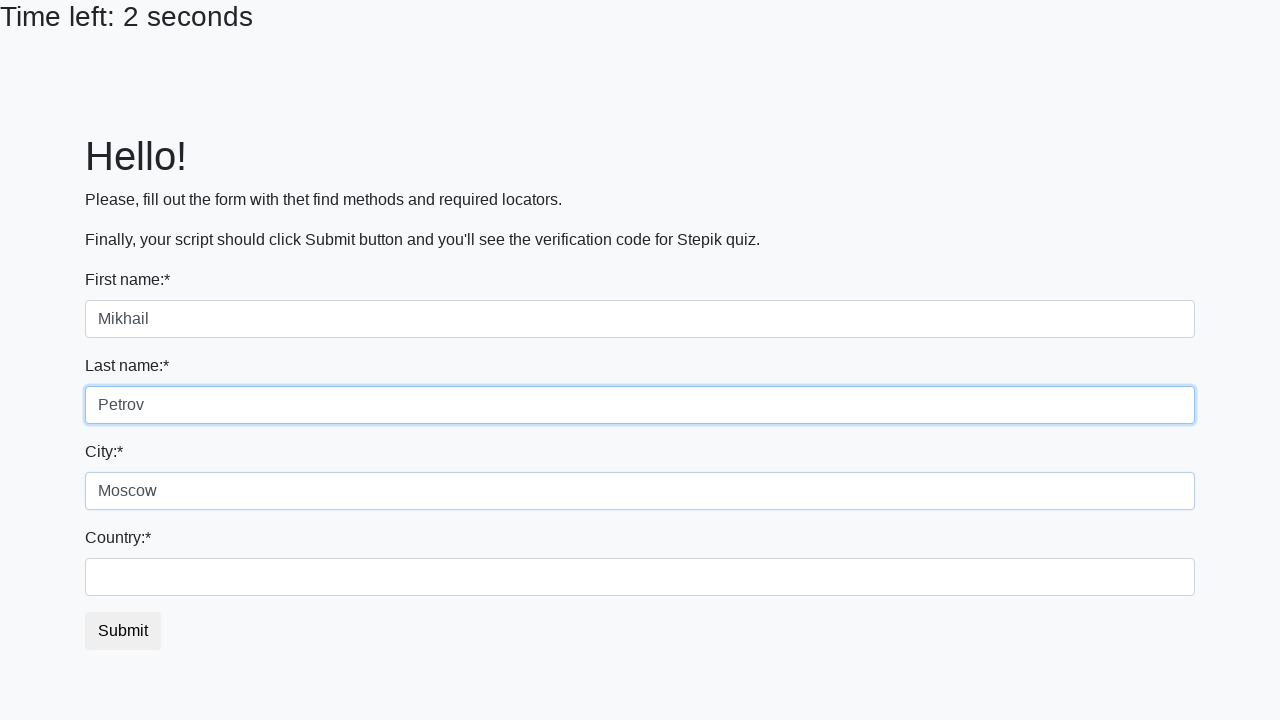

Filled country field with 'Russia' on #country
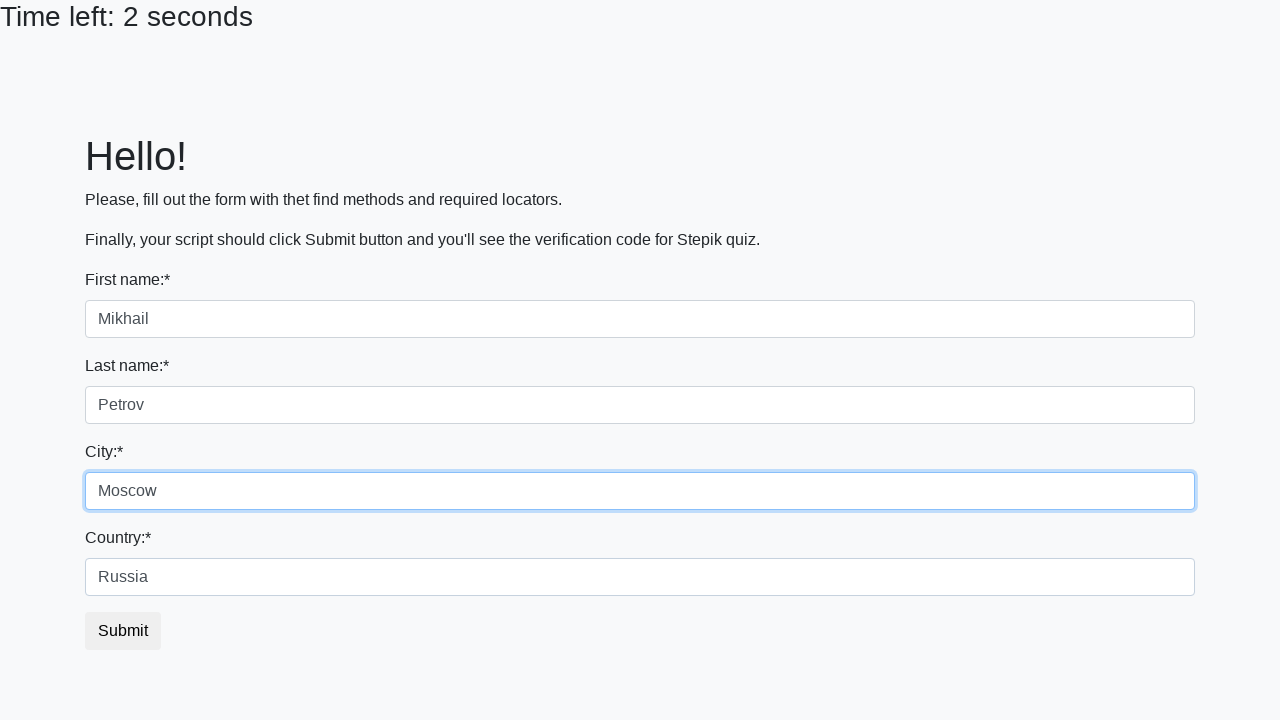

Clicked submit button at (123, 631) on .btn
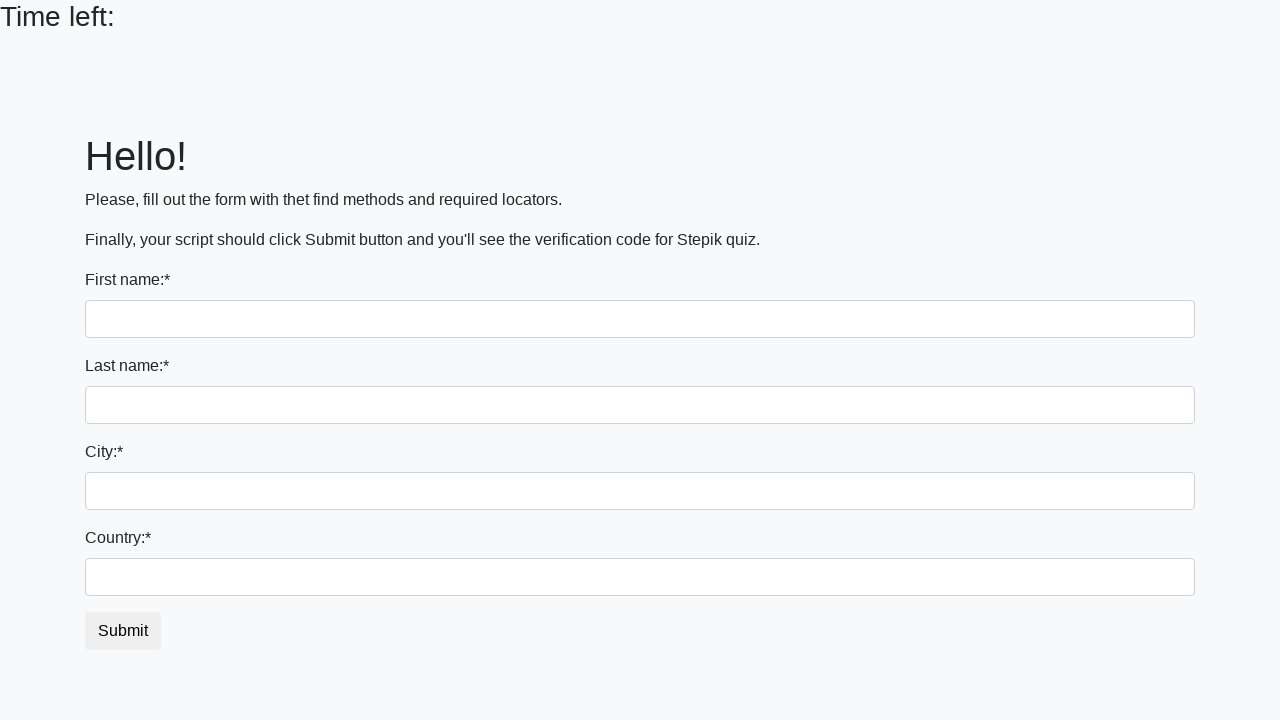

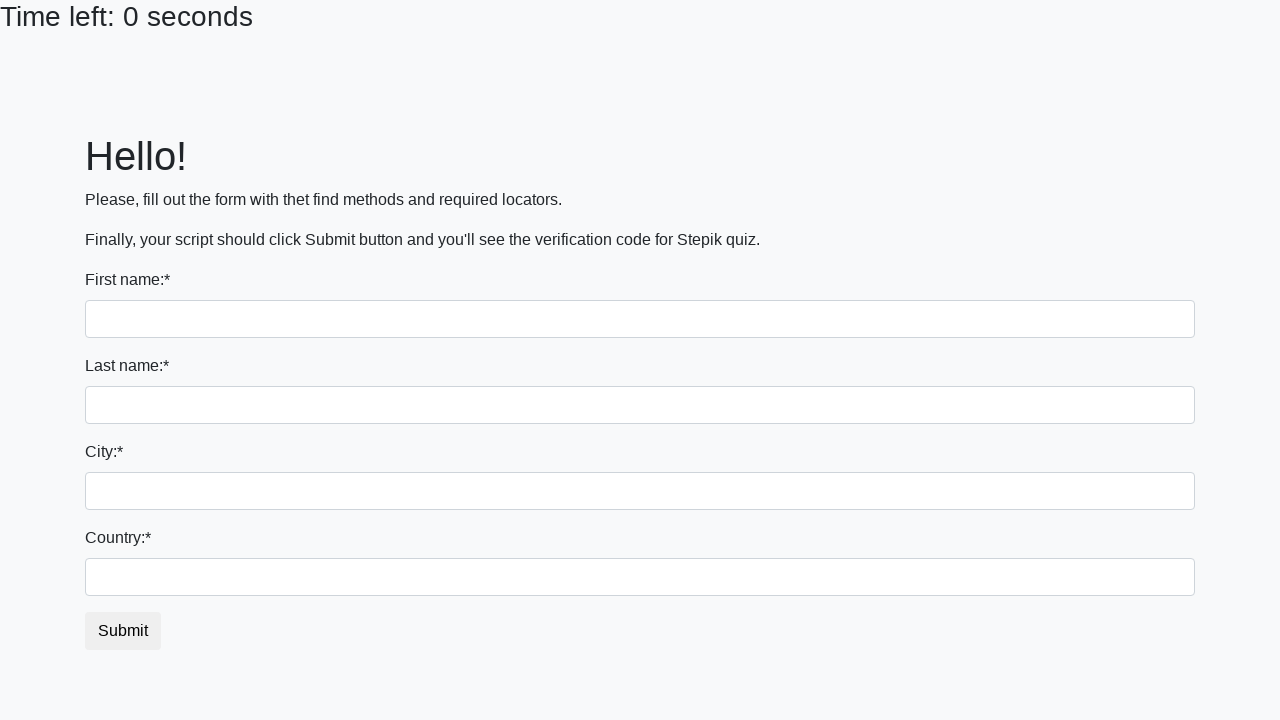